Tests accepting a JavaScript confirm alert and verifying the result message

Starting URL: https://demoqa.com/

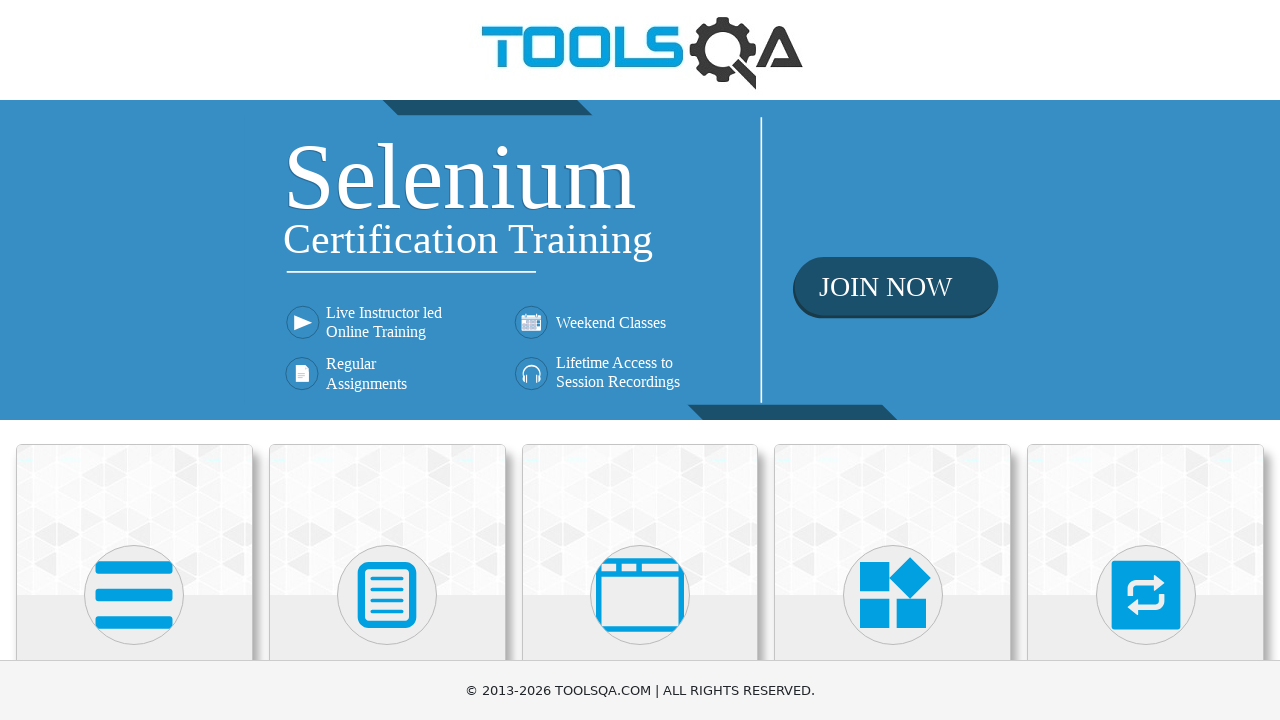

Clicked on Alerts, Frame & Windows card at (640, 360) on xpath=//h5[text()='Alerts, Frame & Windows']
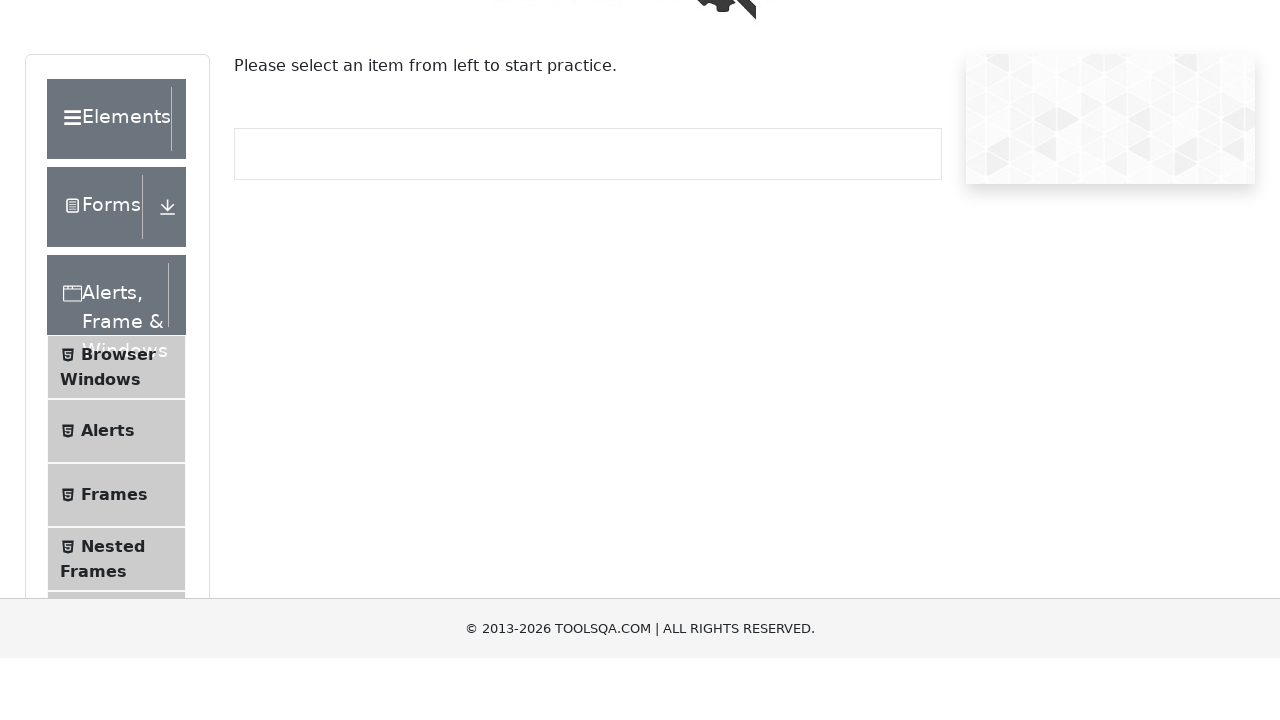

Clicked on Alerts menu item at (116, 501) on (//li[@id='item-1'])[2]
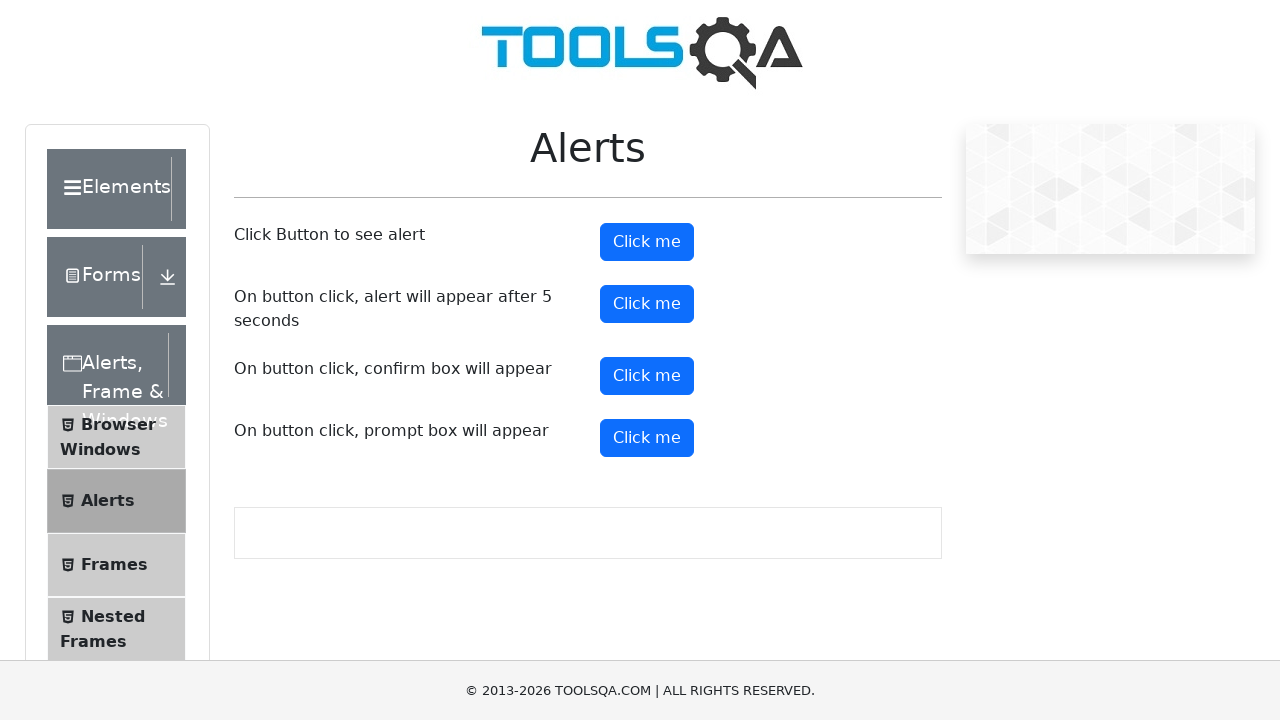

Set up dialog handler to accept alerts
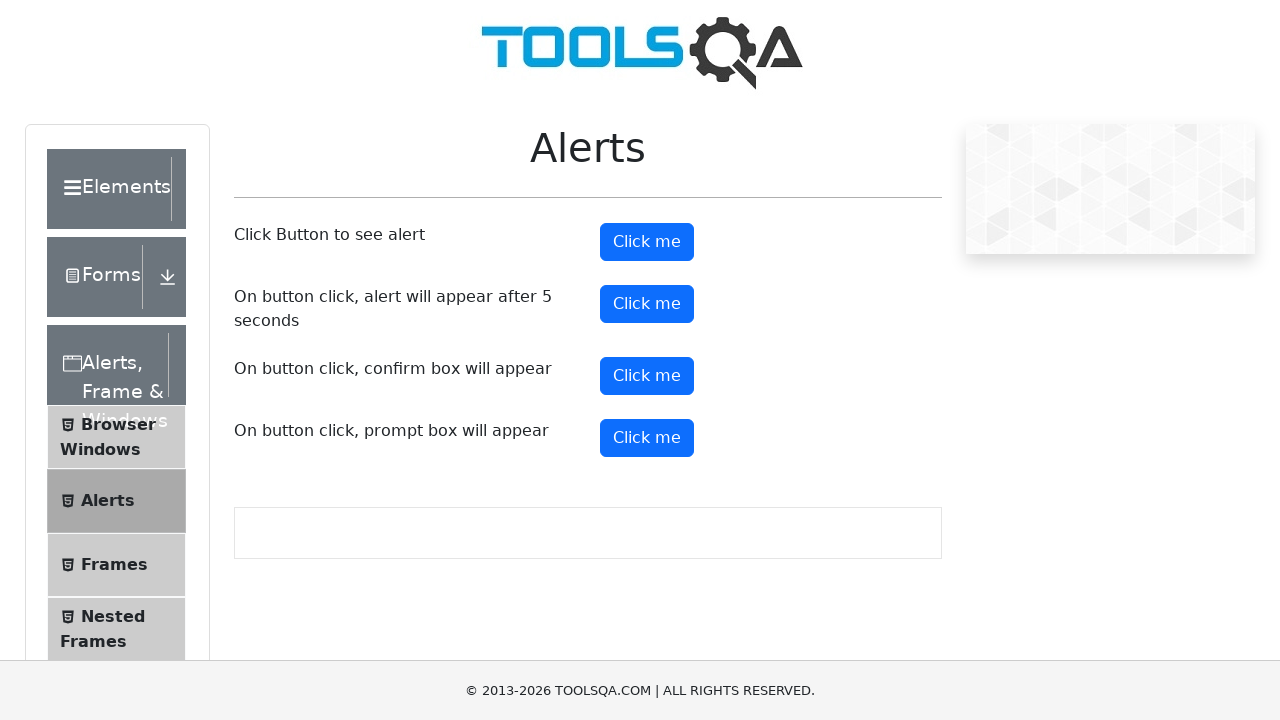

Clicked confirm button to trigger JavaScript alert at (647, 376) on #confirmButton
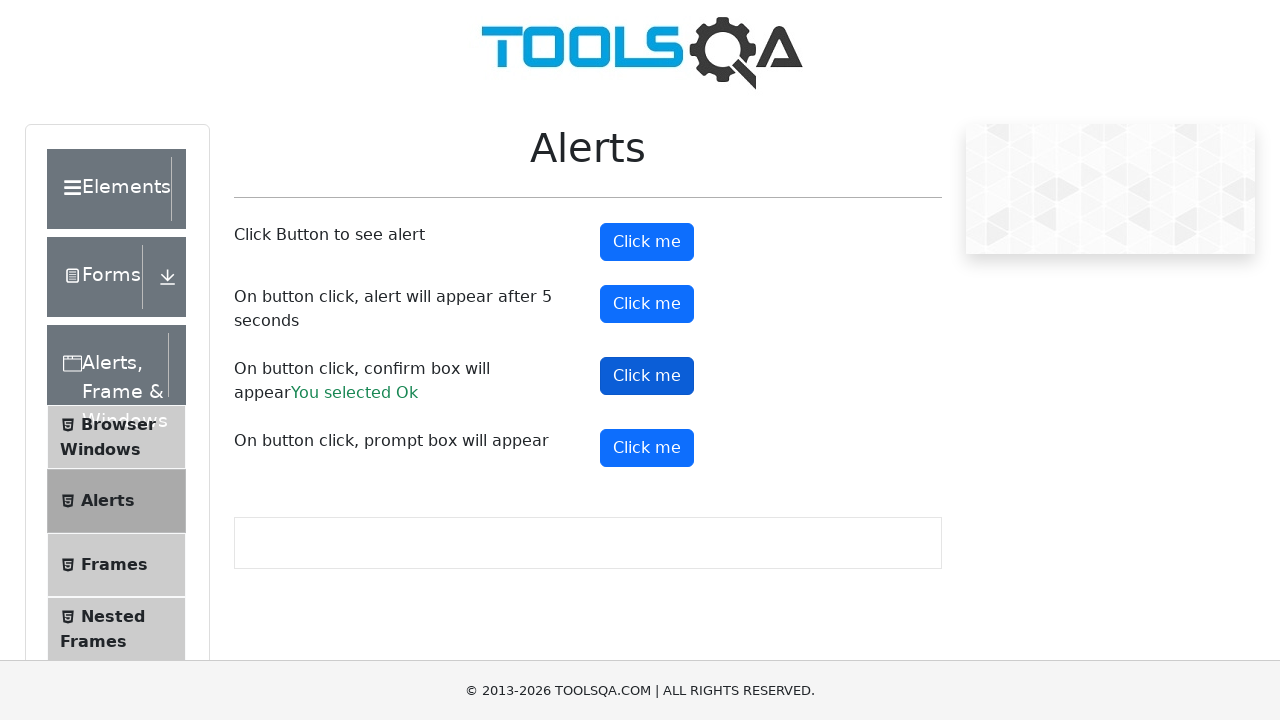

Verified result message appeared after accepting alert
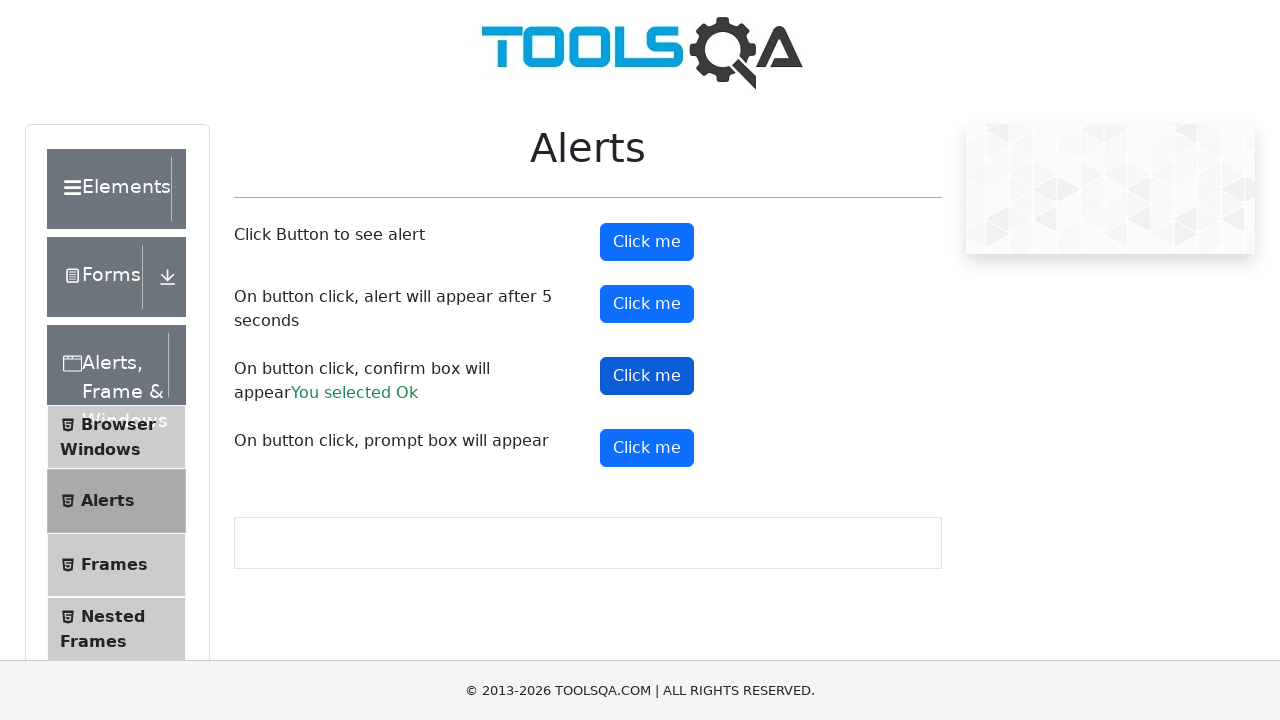

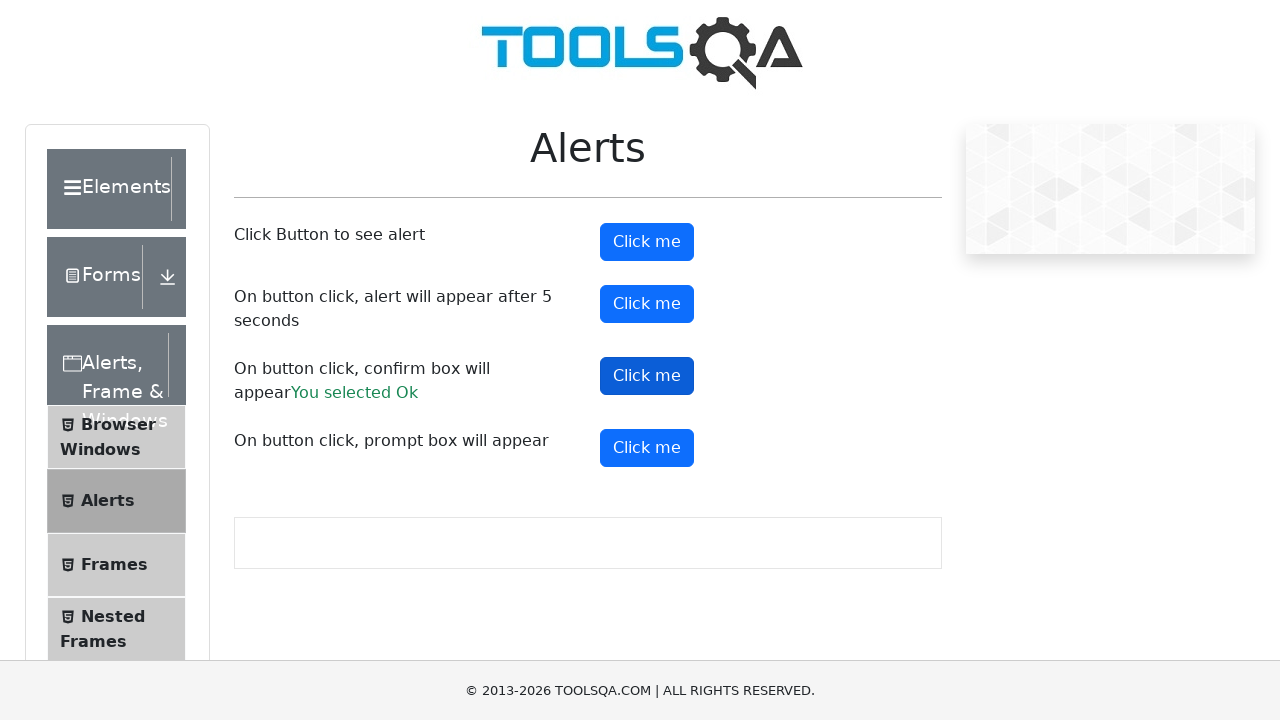